Tests an e-commerce flow by adding multiple products to cart, applying a promo code, and proceeding to checkout

Starting URL: https://rahulshettyacademy.com/seleniumPractise/#/

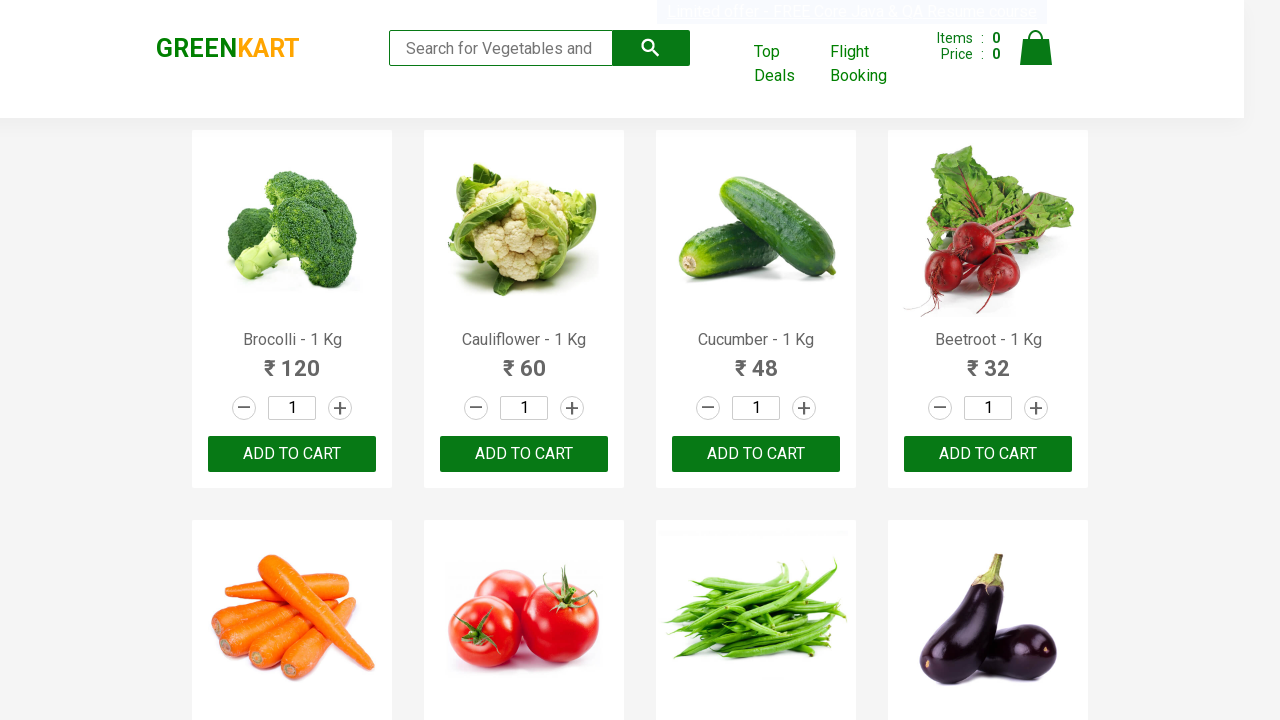

Waited for products to load on the page
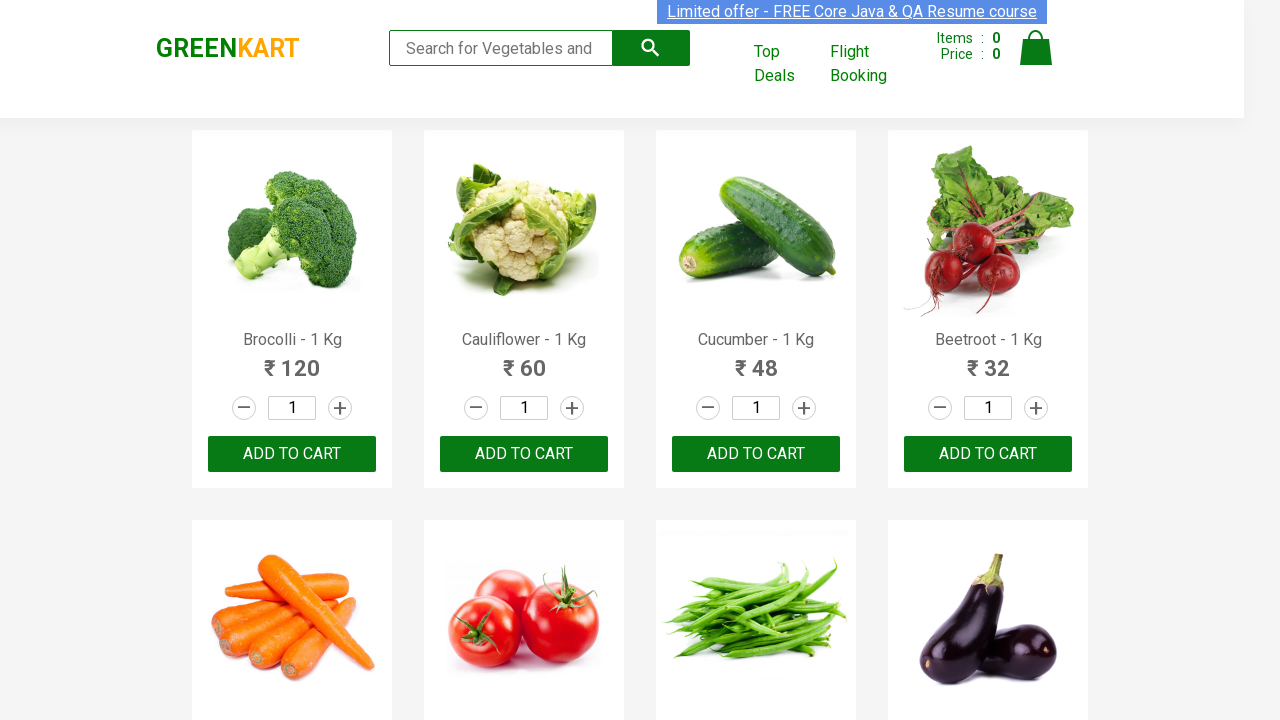

Retrieved all product name elements
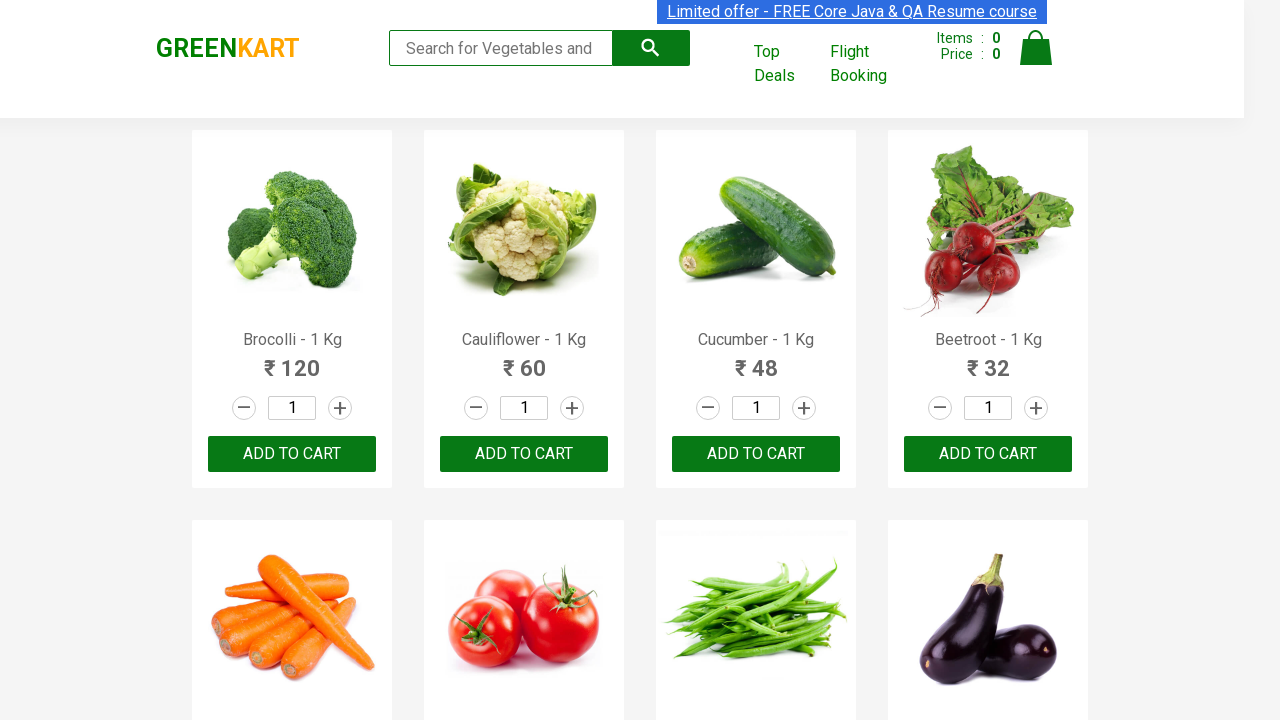

Retrieved all product action buttons
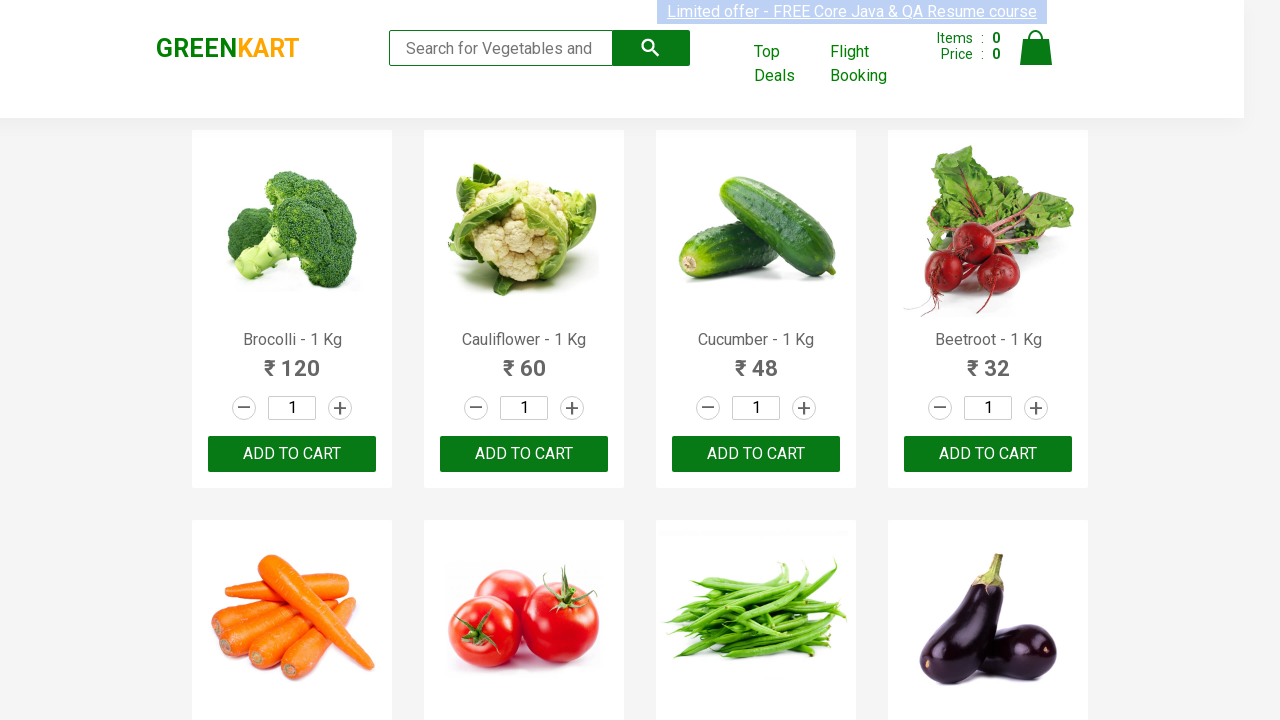

Added Brocolli to cart at (292, 454) on .product-action >> nth=0
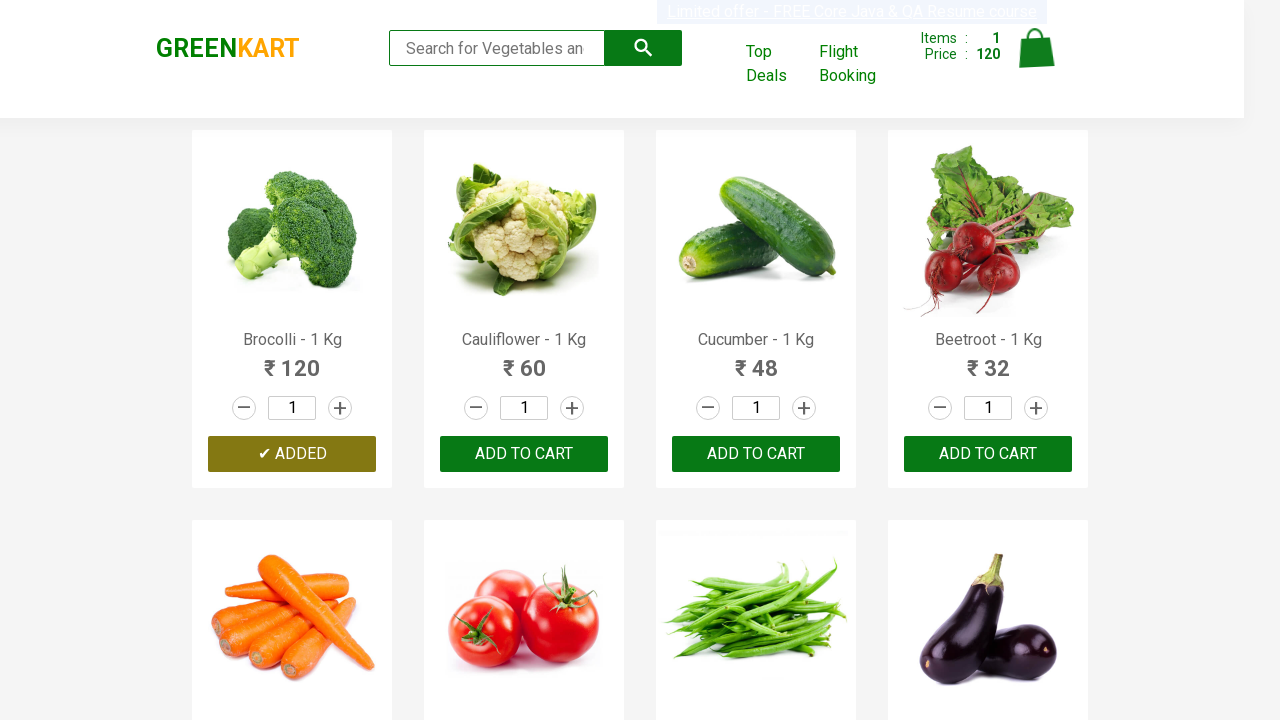

Added Brocolli to cart at (524, 454) on .product-action >> nth=1
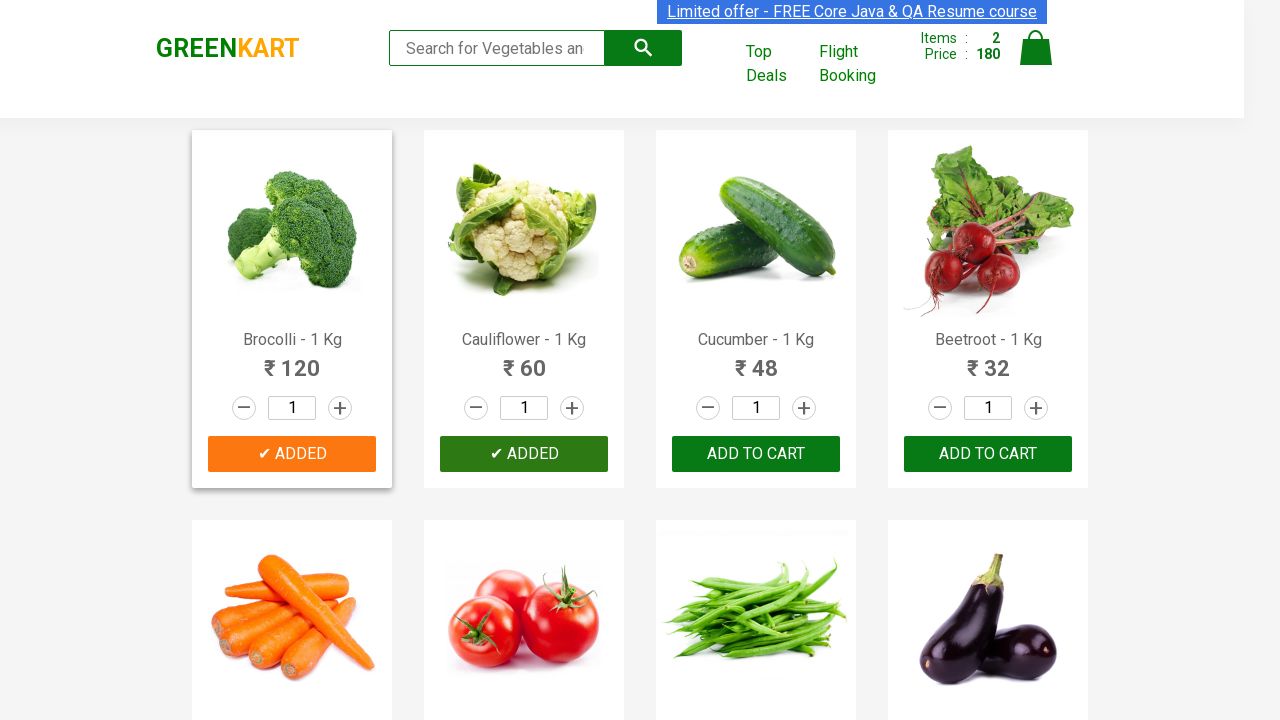

Added Brocolli to cart at (756, 454) on .product-action >> nth=2
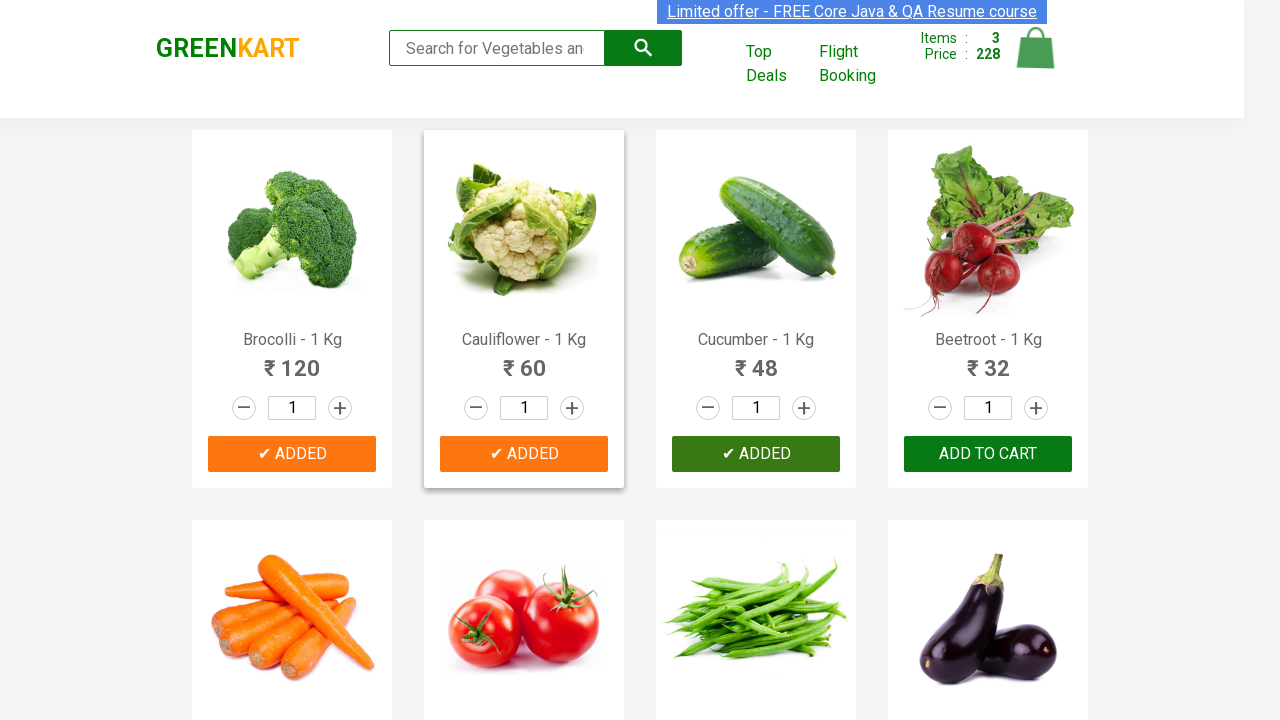

Clicked on cart icon to view cart at (1036, 48) on img[alt='Cart']
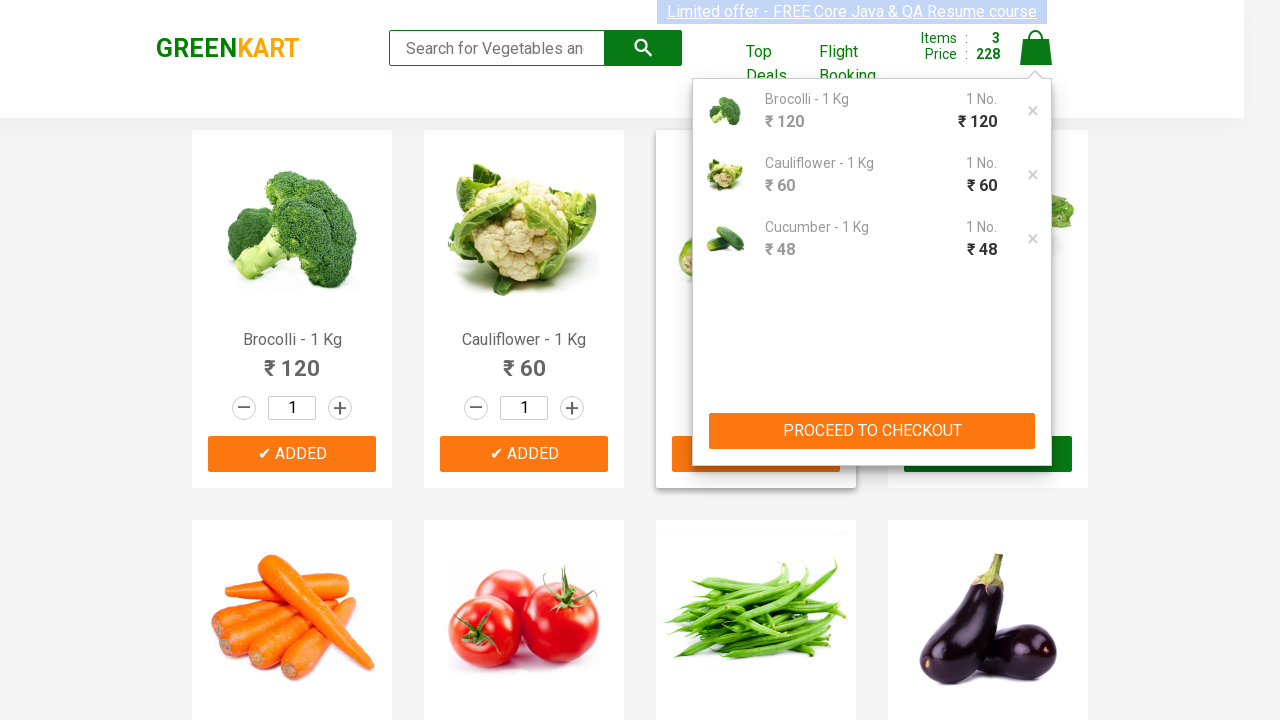

Clicked PROCEED TO CHECKOUT button at (872, 431) on xpath=//button[text()='PROCEED TO CHECKOUT']
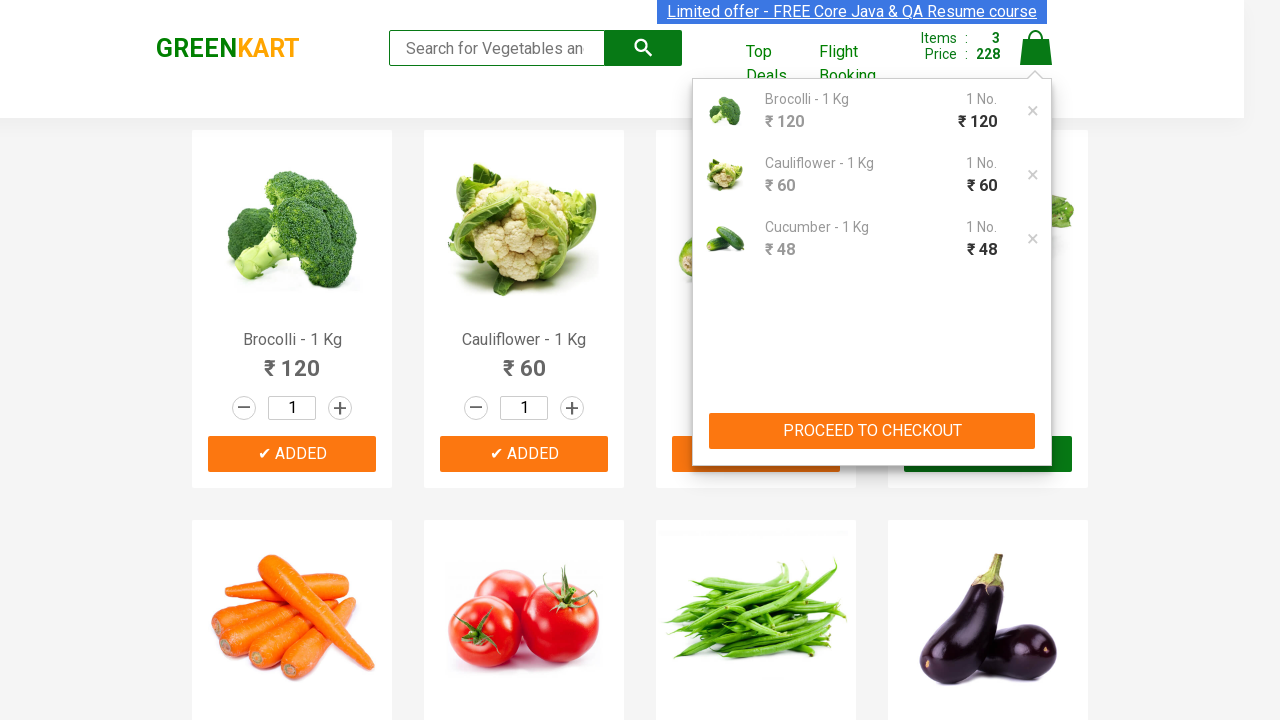

Waited for promo code input field to appear
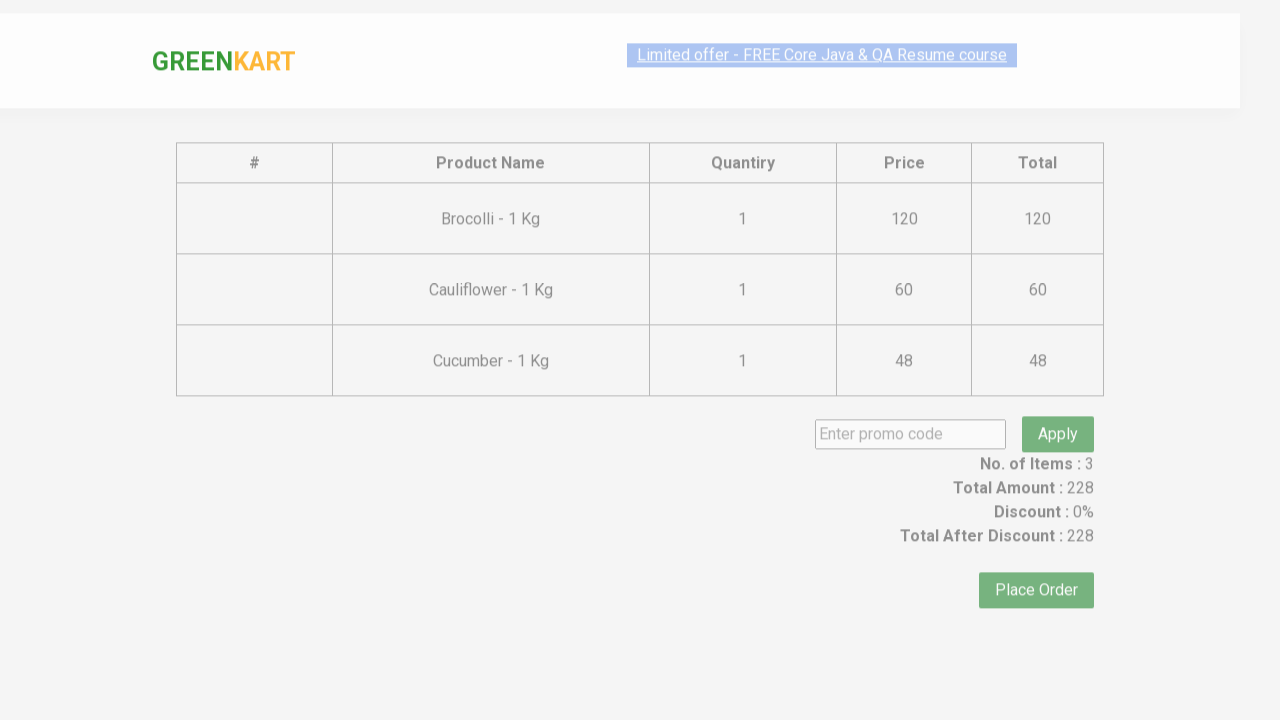

Entered promo code 'rahulshettyacademy' on input.promoCode
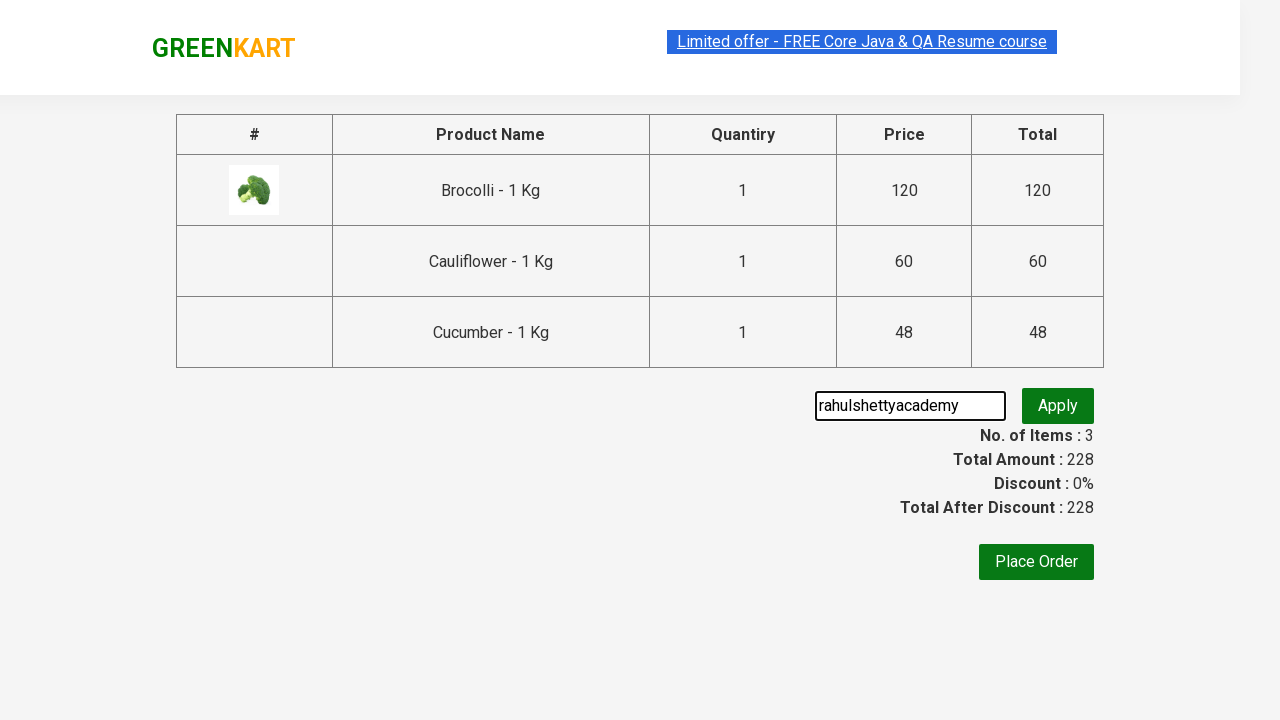

Clicked Apply button to apply promo code at (1058, 406) on button.promoBtn
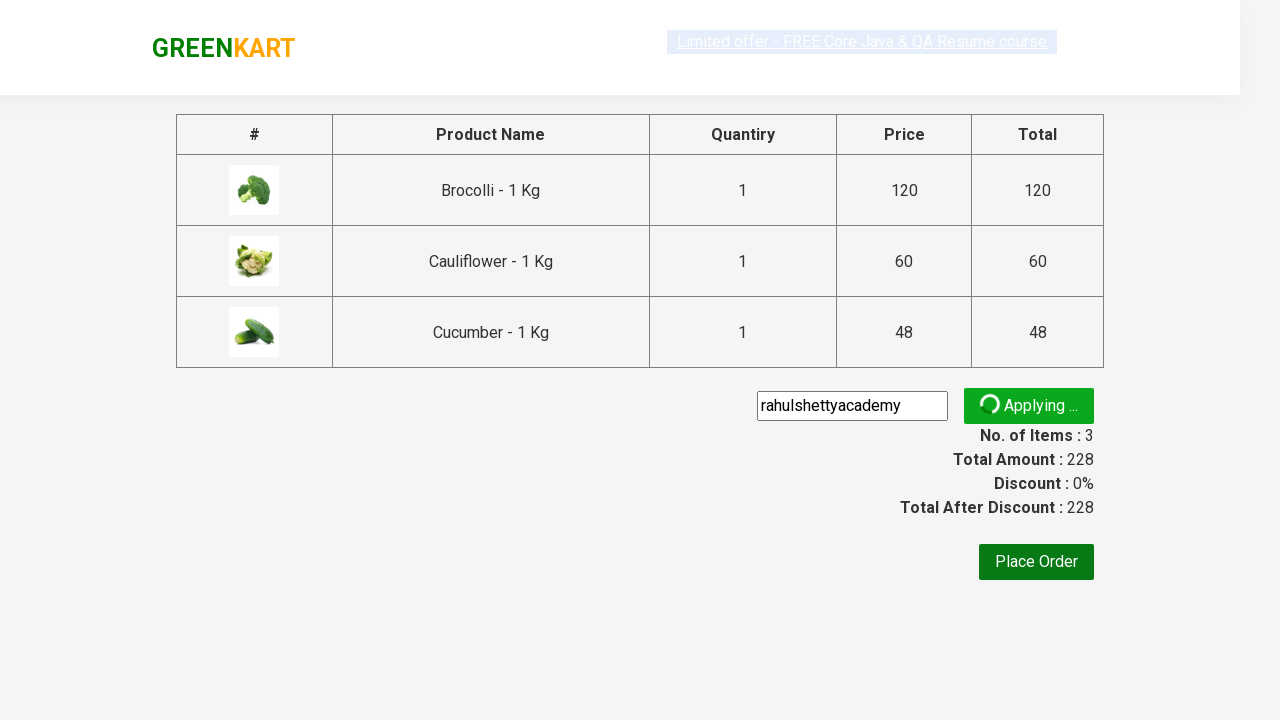

Promo code successfully applied and confirmation message appeared
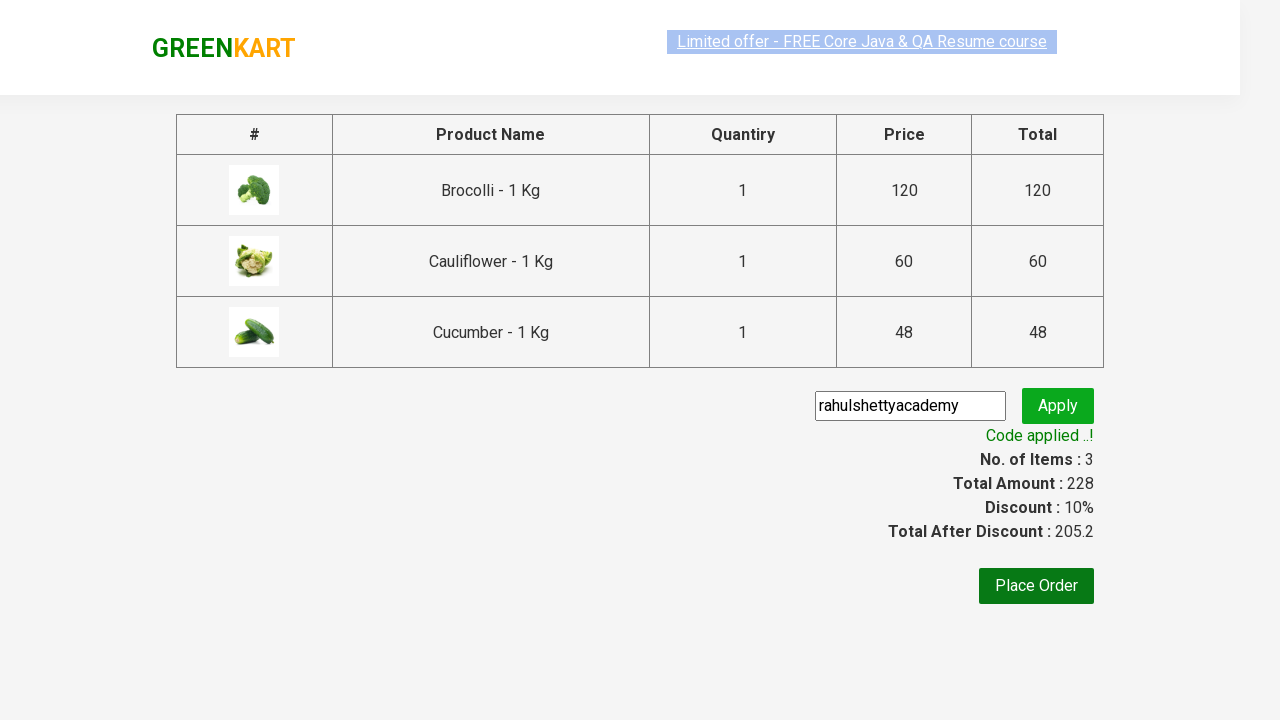

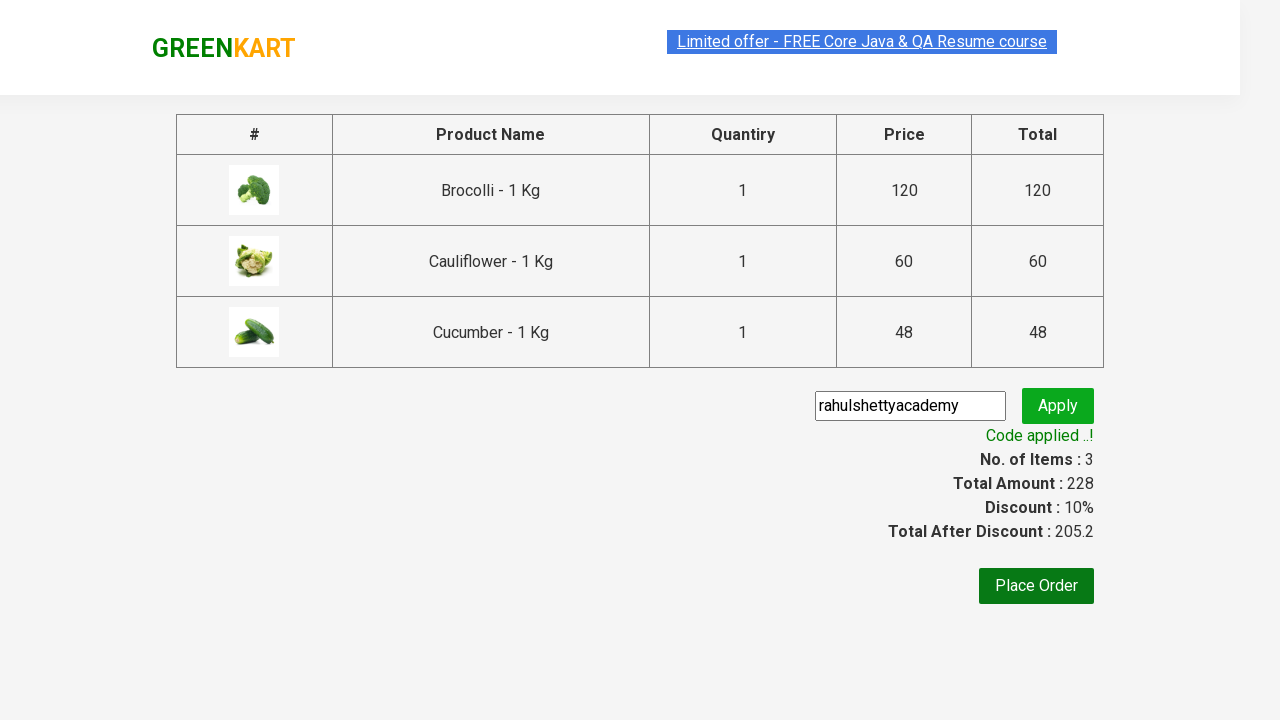